Tests JavaScript prompt alert handling by clicking a button to trigger a prompt, entering text into it, and accepting the alert

Starting URL: https://the-internet.herokuapp.com/javascript_alerts

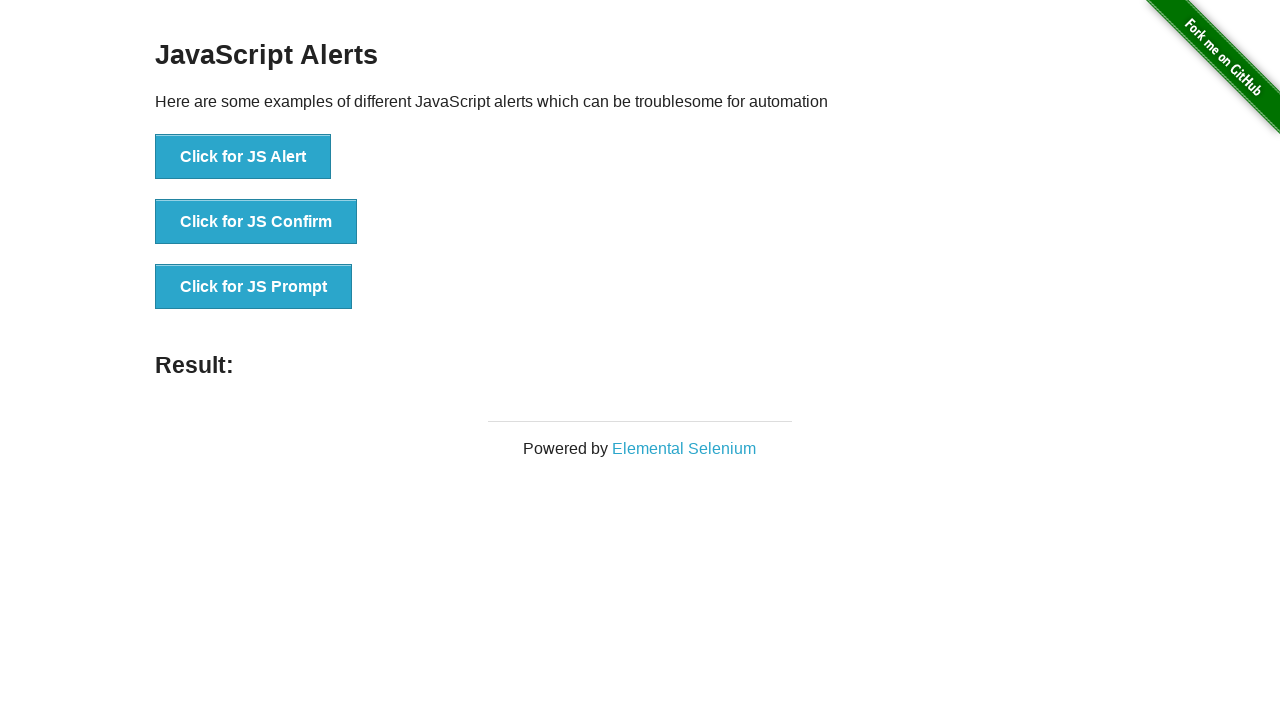

Clicked the 'Click for JS Prompt' button at (254, 287) on xpath=//button[text()='Click for JS Prompt']
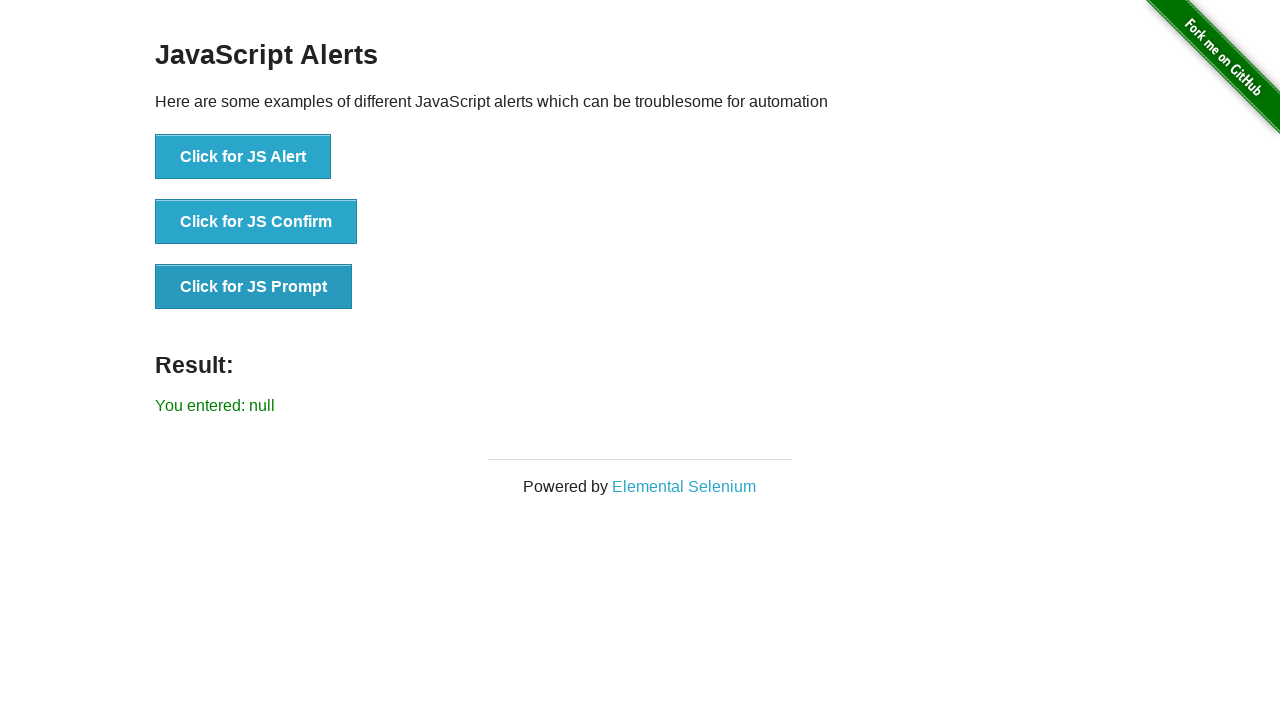

Set up dialog handler to accept prompt with text 'Hello'
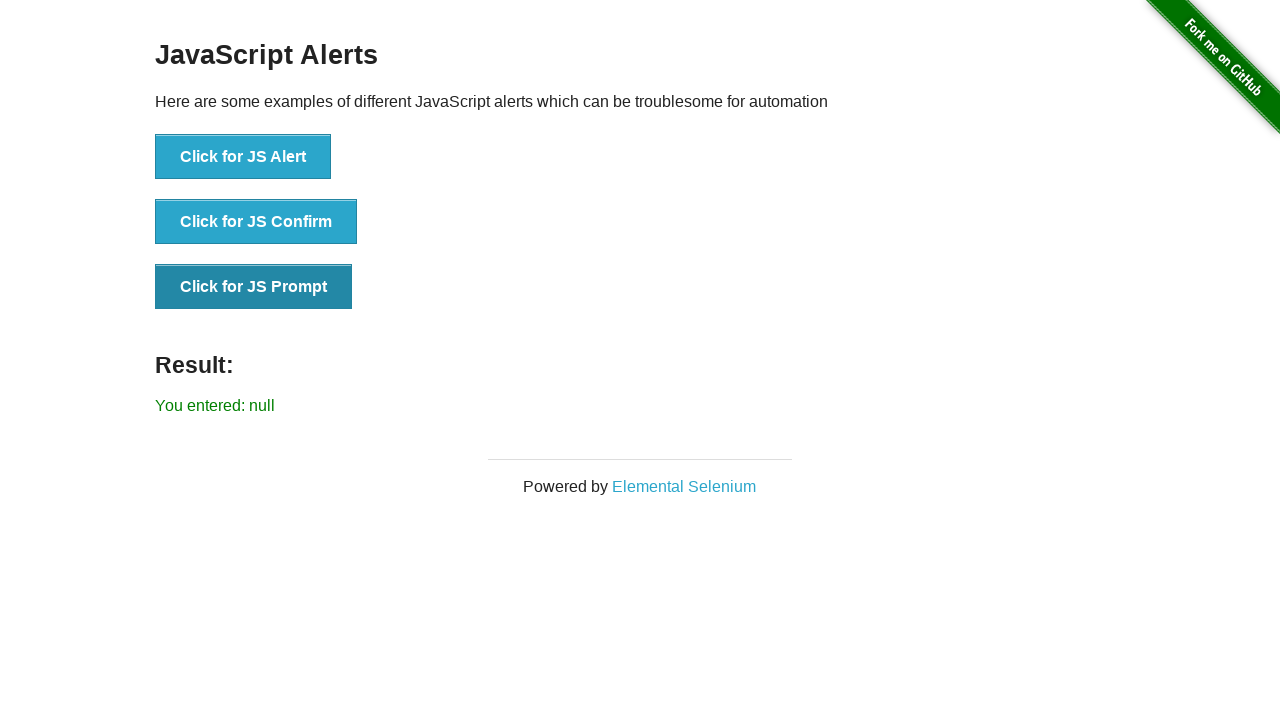

Re-clicked the 'Click for JS Prompt' button to trigger the dialog at (254, 287) on xpath=//button[text()='Click for JS Prompt']
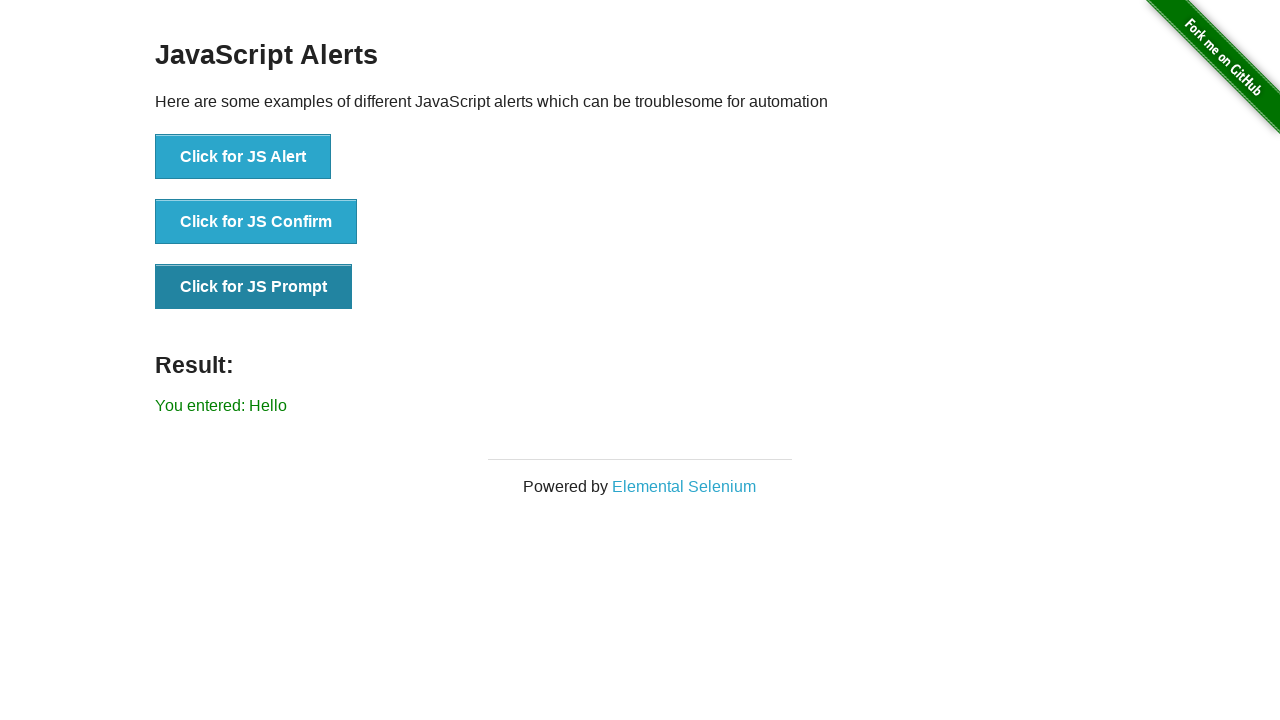

Prompt result element loaded and displayed
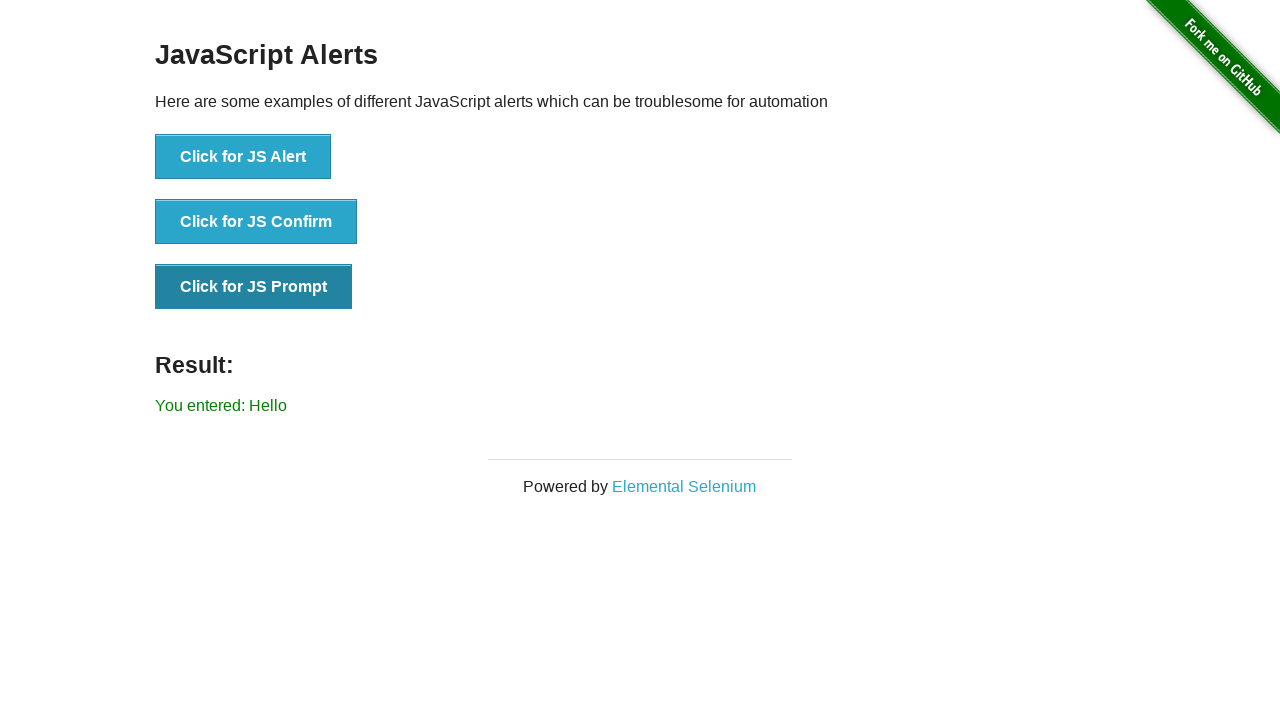

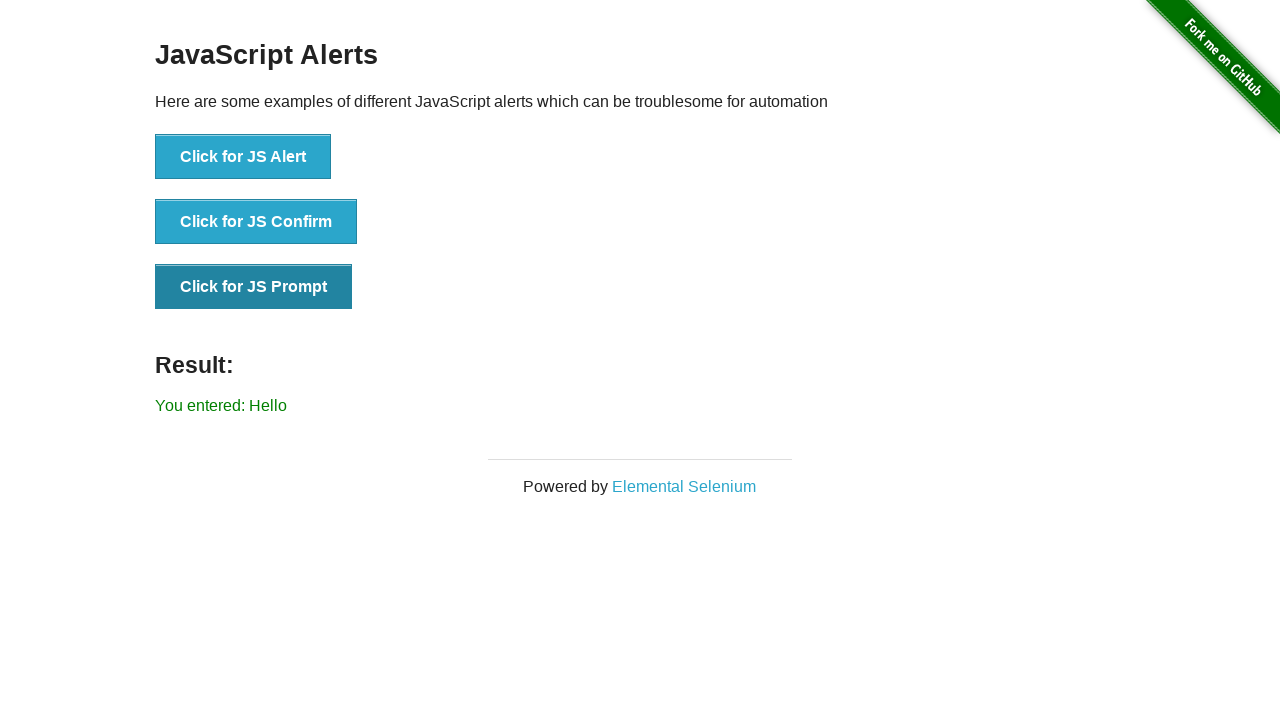